Tests basic multiplication (2 * 3 = 6)

Starting URL: https://testsheepnz.github.io/BasicCalculator

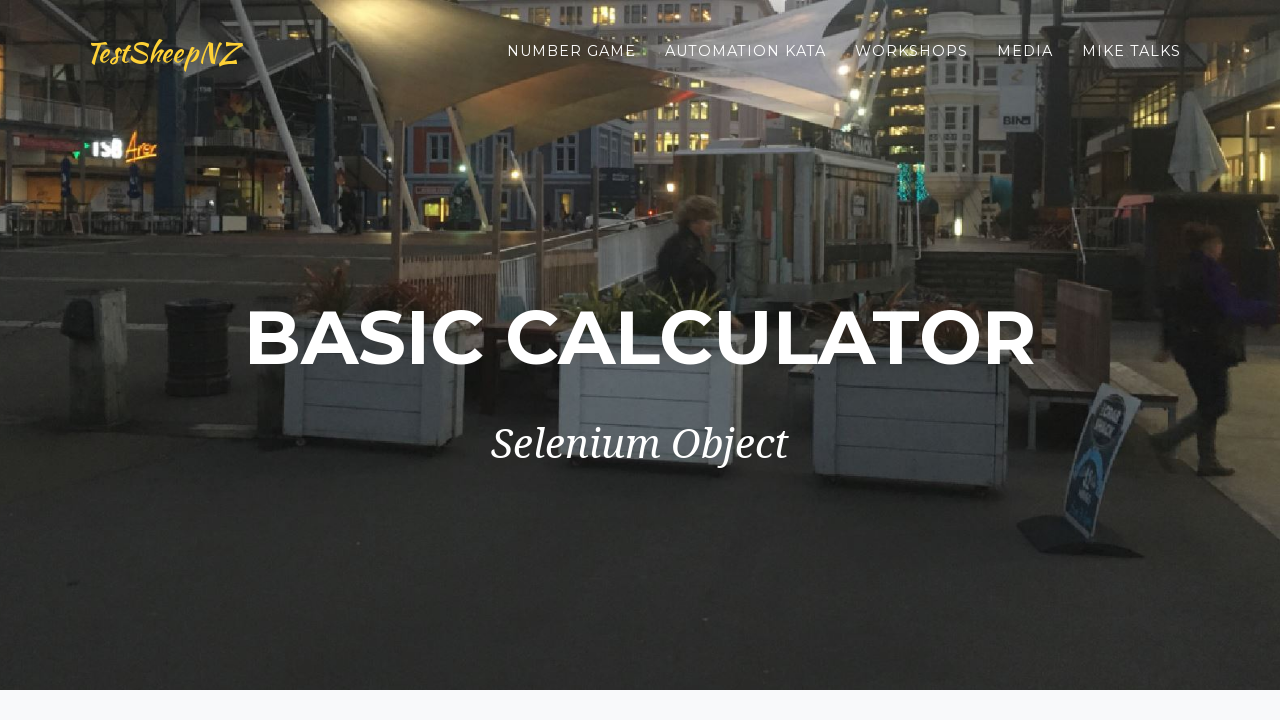

Selected 'Prototype' from build version dropdown on #selectBuild
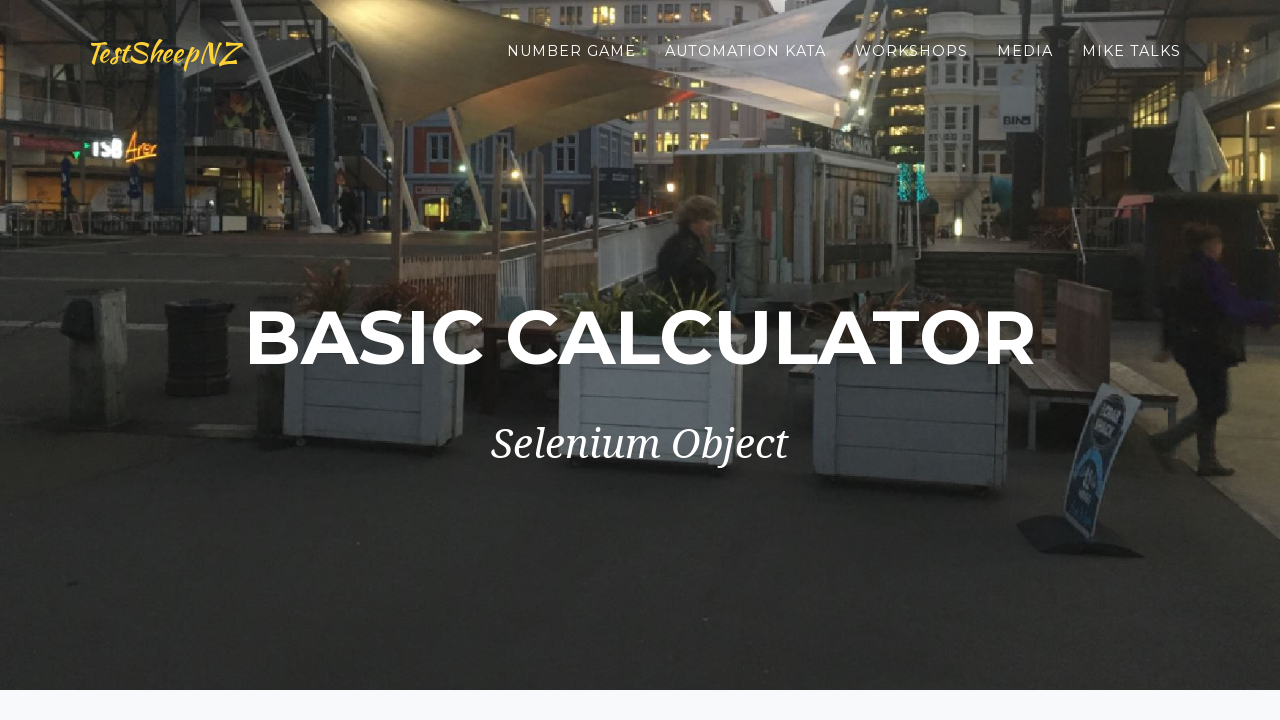

Entered '2' in the first number field on #number1Field
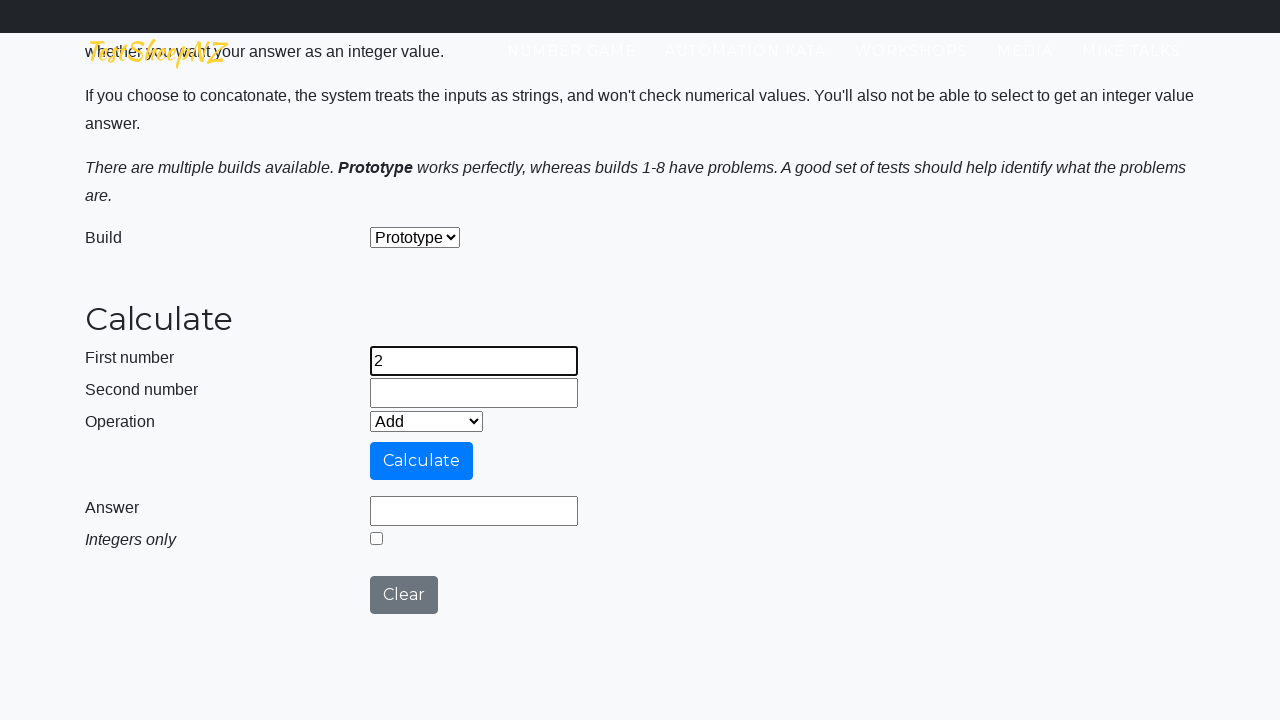

Entered '3' in the second number field on #number2Field
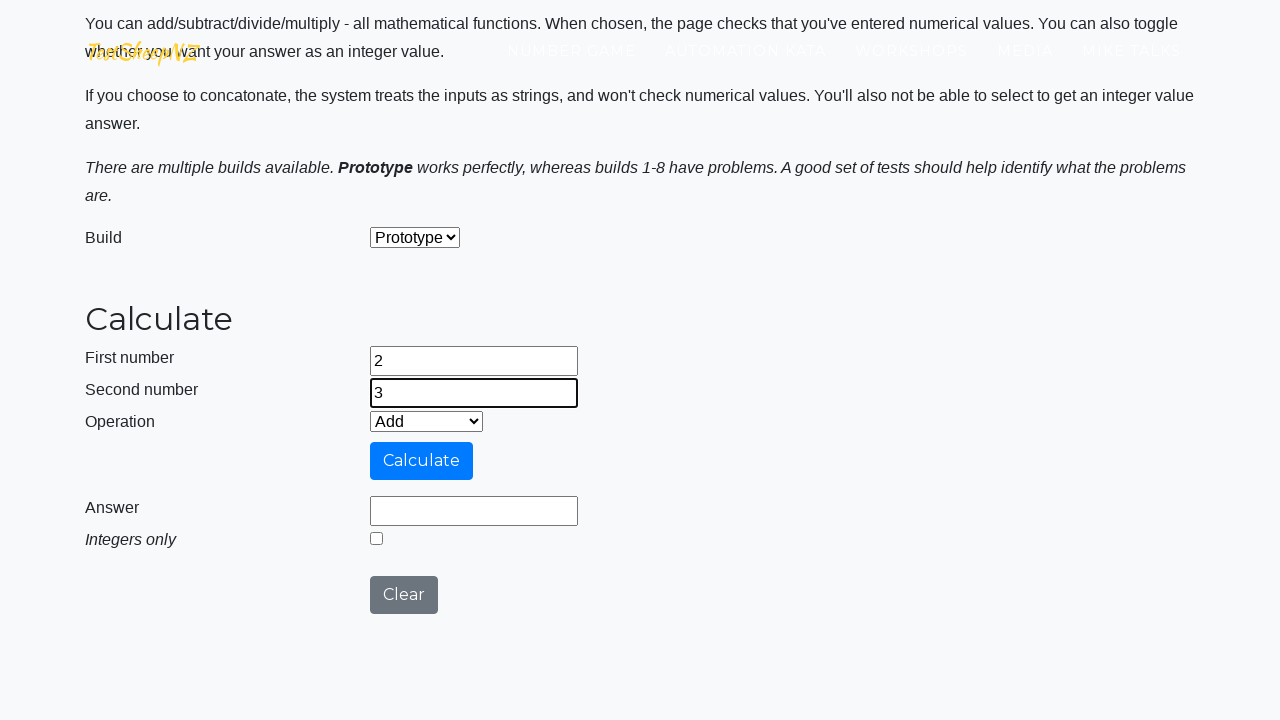

Selected 'Multiply' operation from dropdown on #selectOperationDropdown
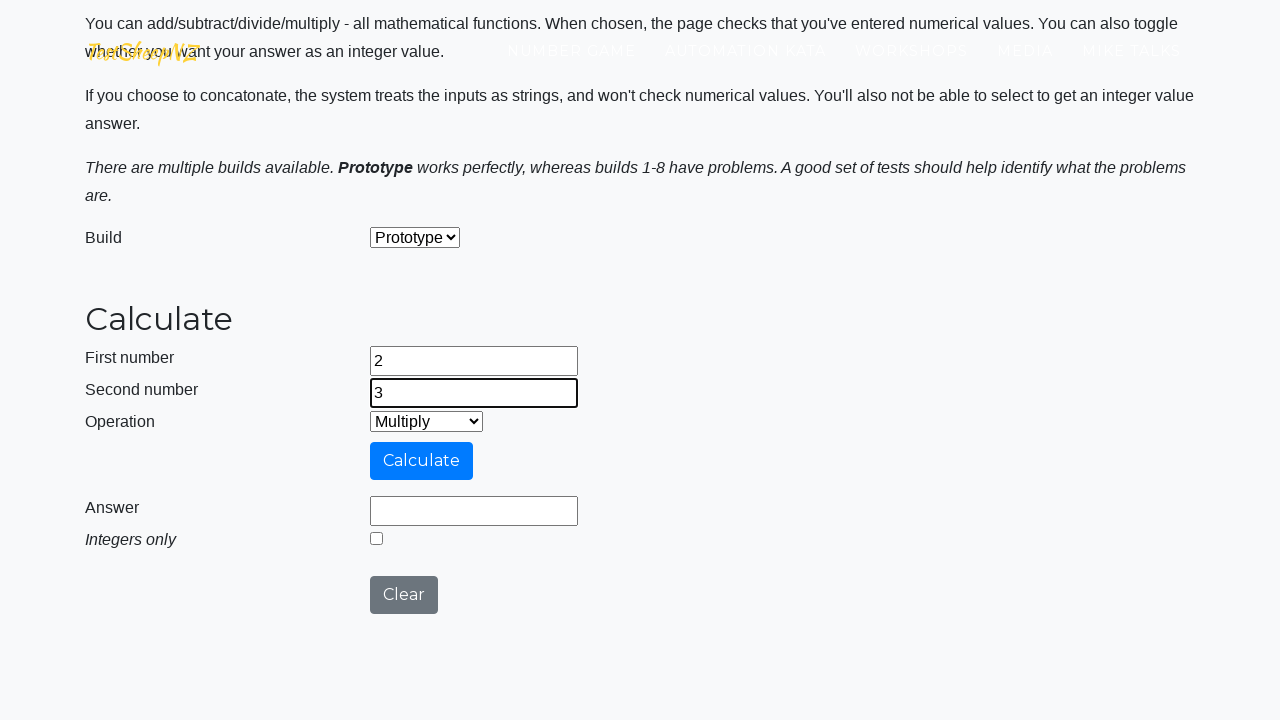

Clicked calculate button to compute 2 * 3 at (422, 461) on #calculateButton
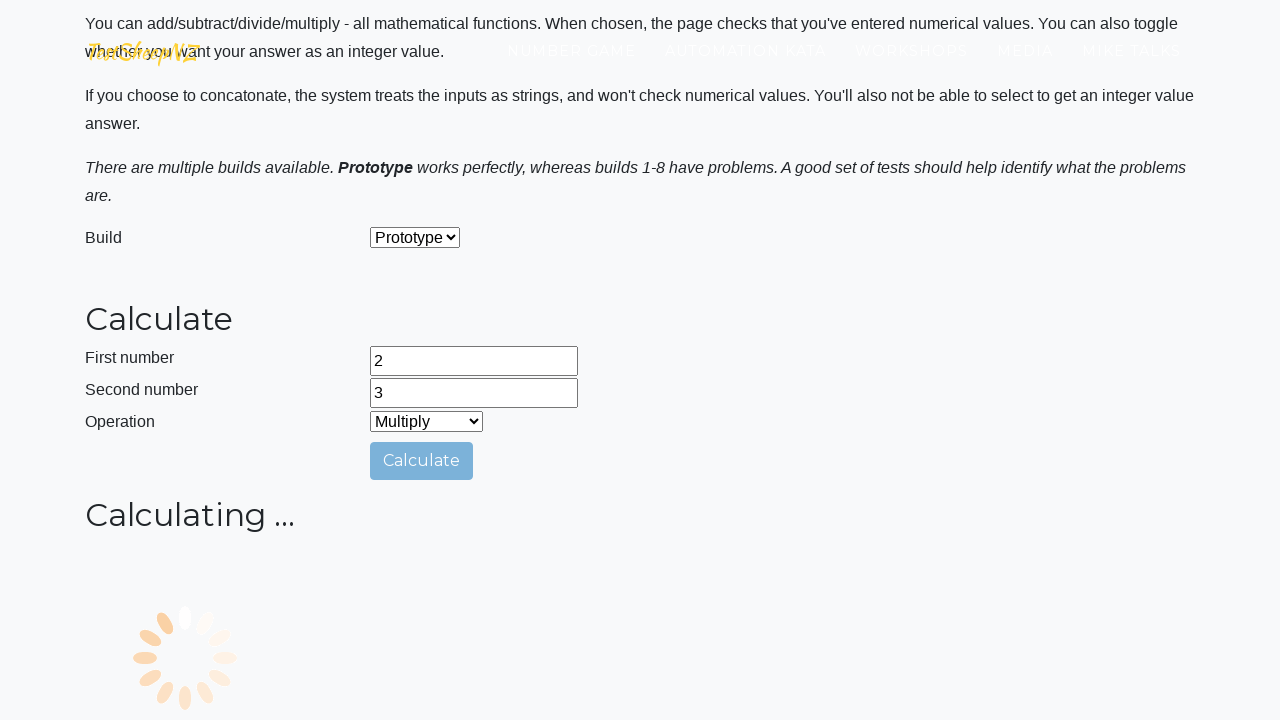

Answer field loaded and displayed result
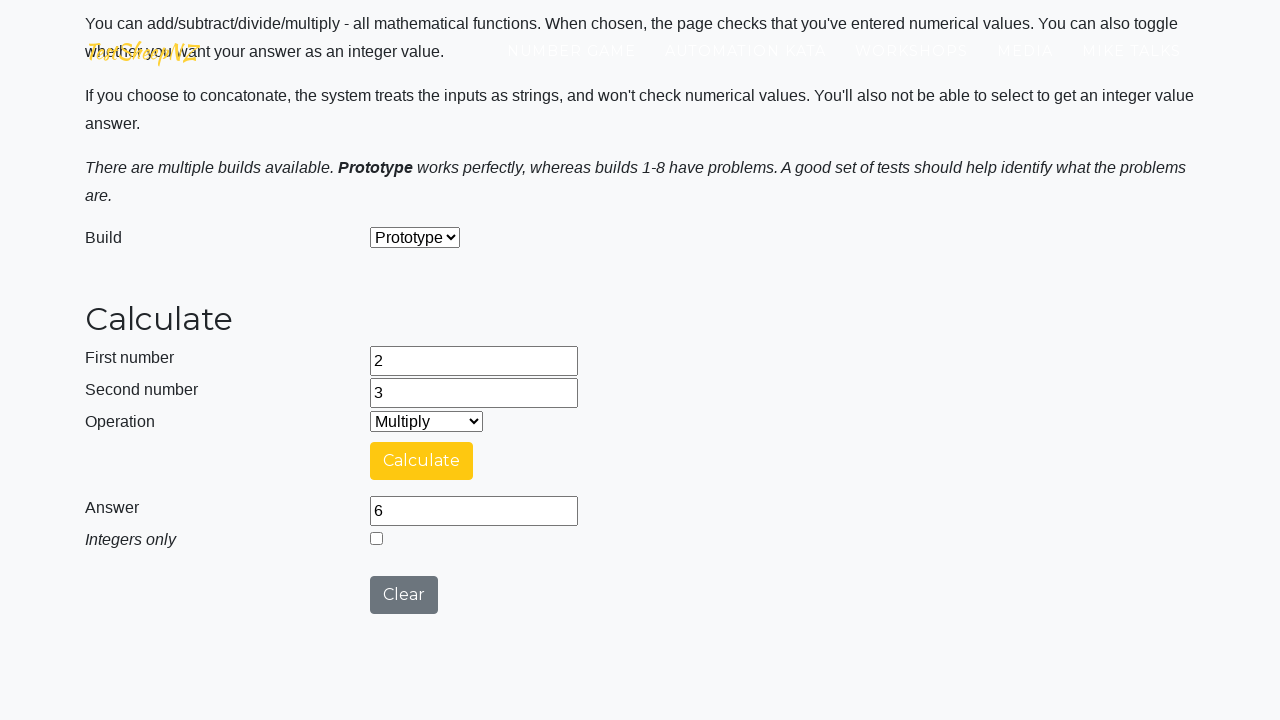

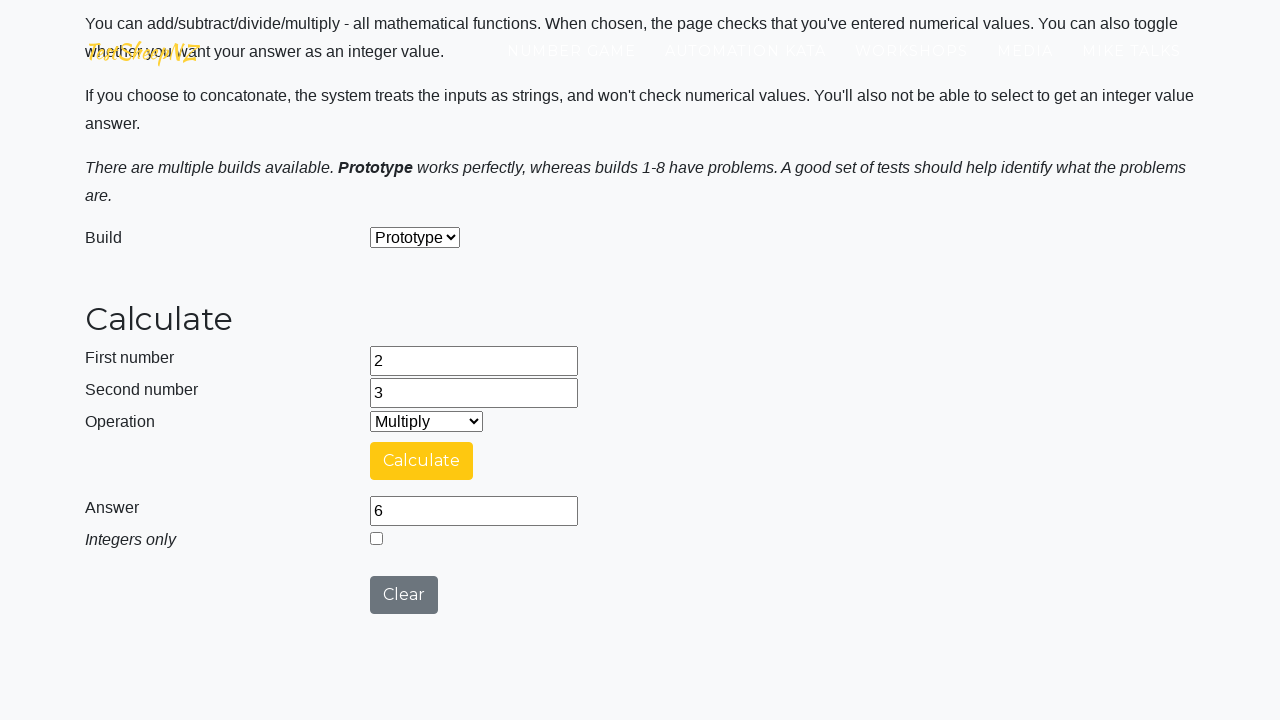